Tests drag and drop functionality by dragging an element from source to target location

Starting URL: https://the-internet.herokuapp.com/drag_and_drop

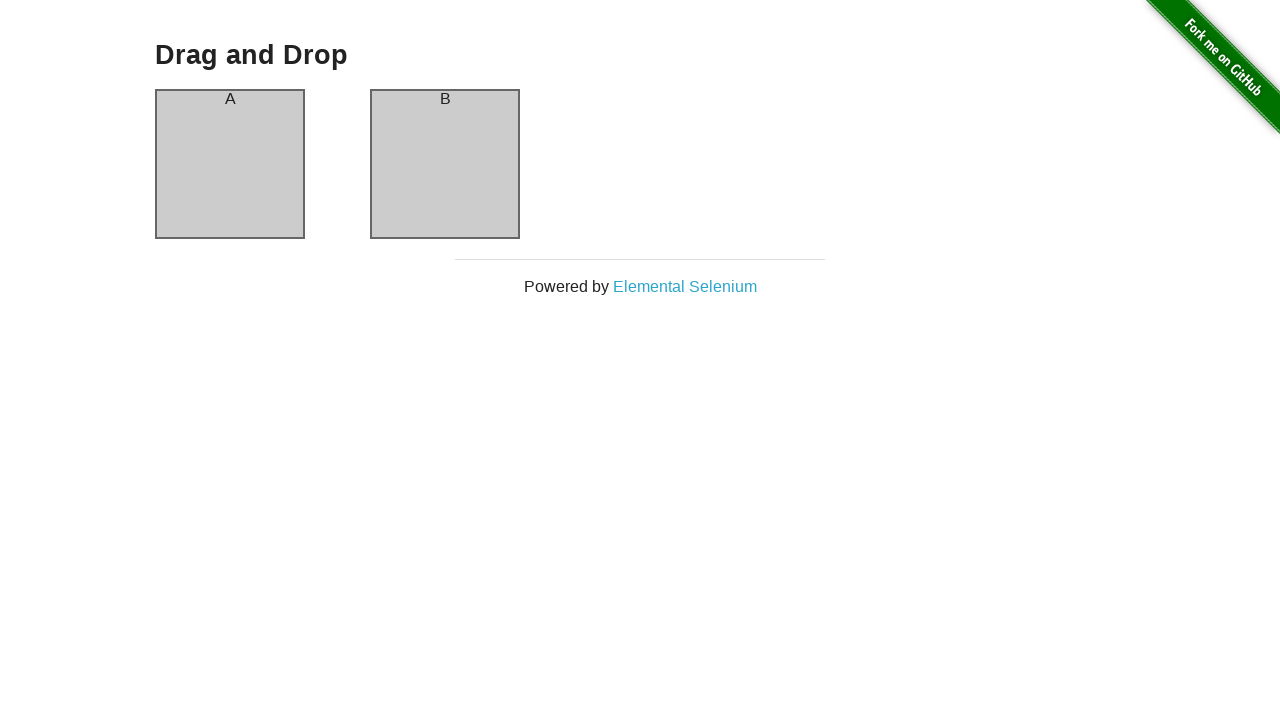

Navigated to drag and drop test page
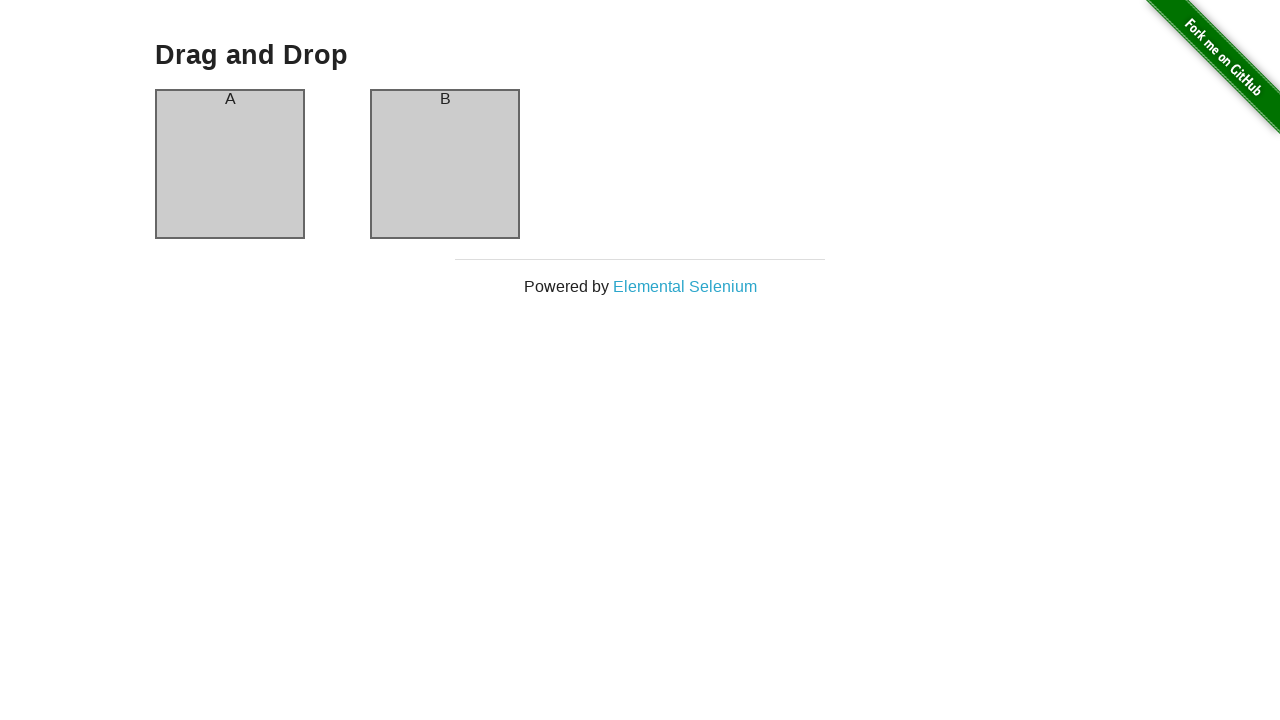

Located source element (column-a)
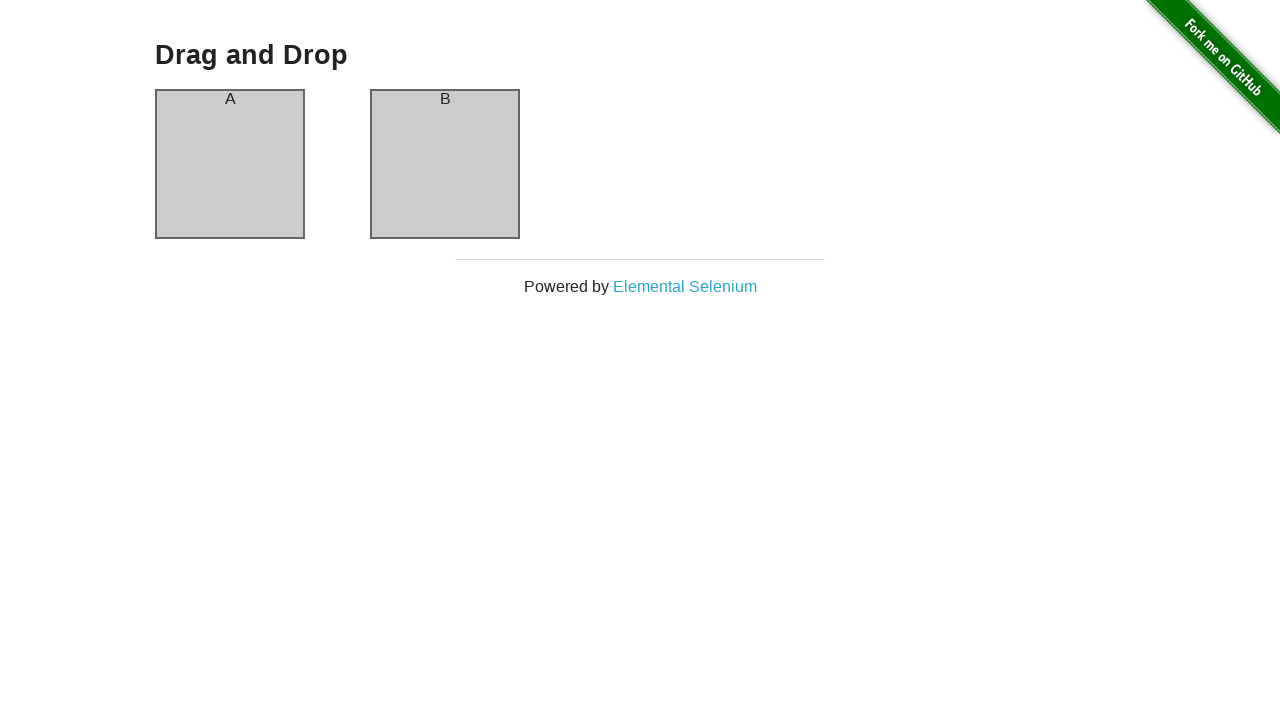

Located target element (column-b)
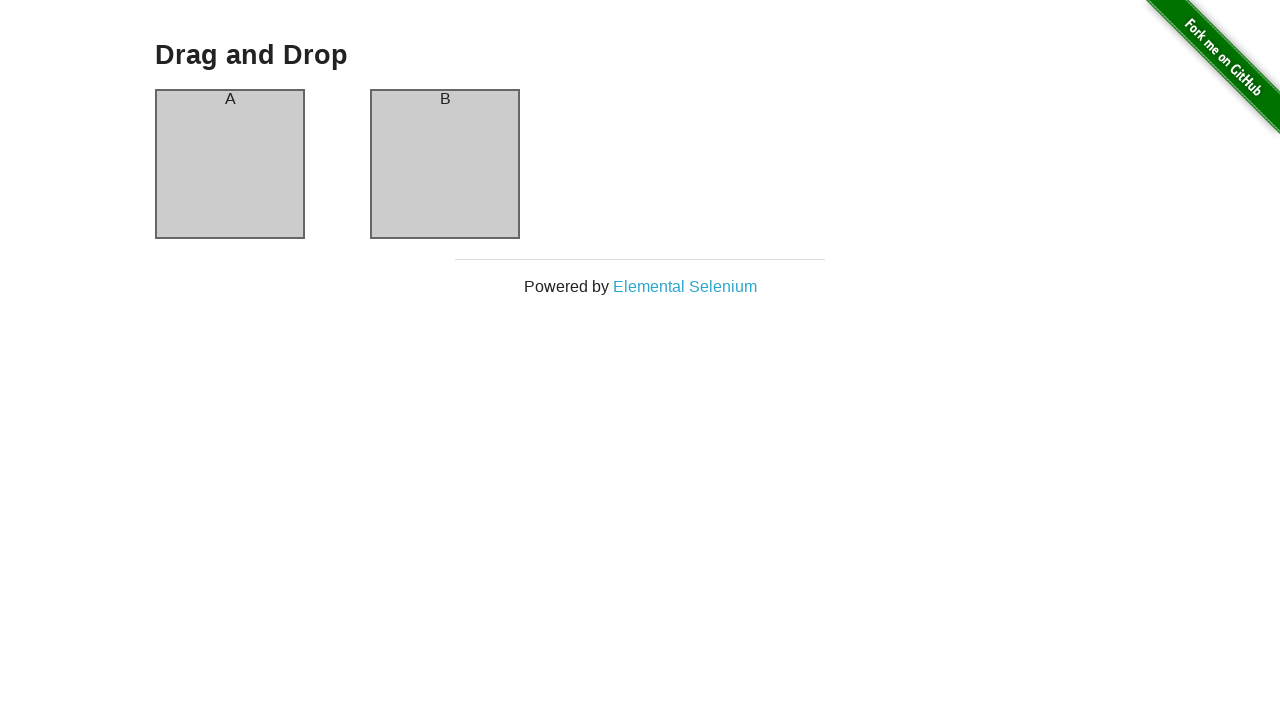

Dragged element from column-a to column-b at (445, 164)
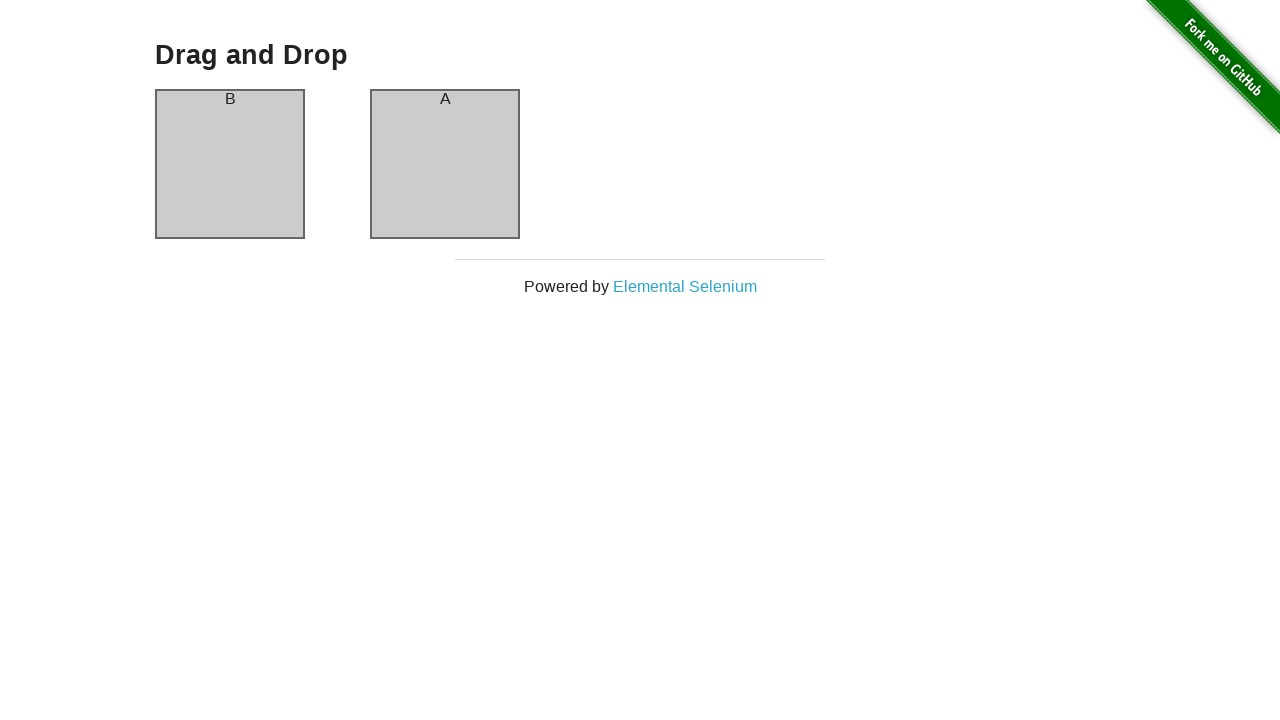

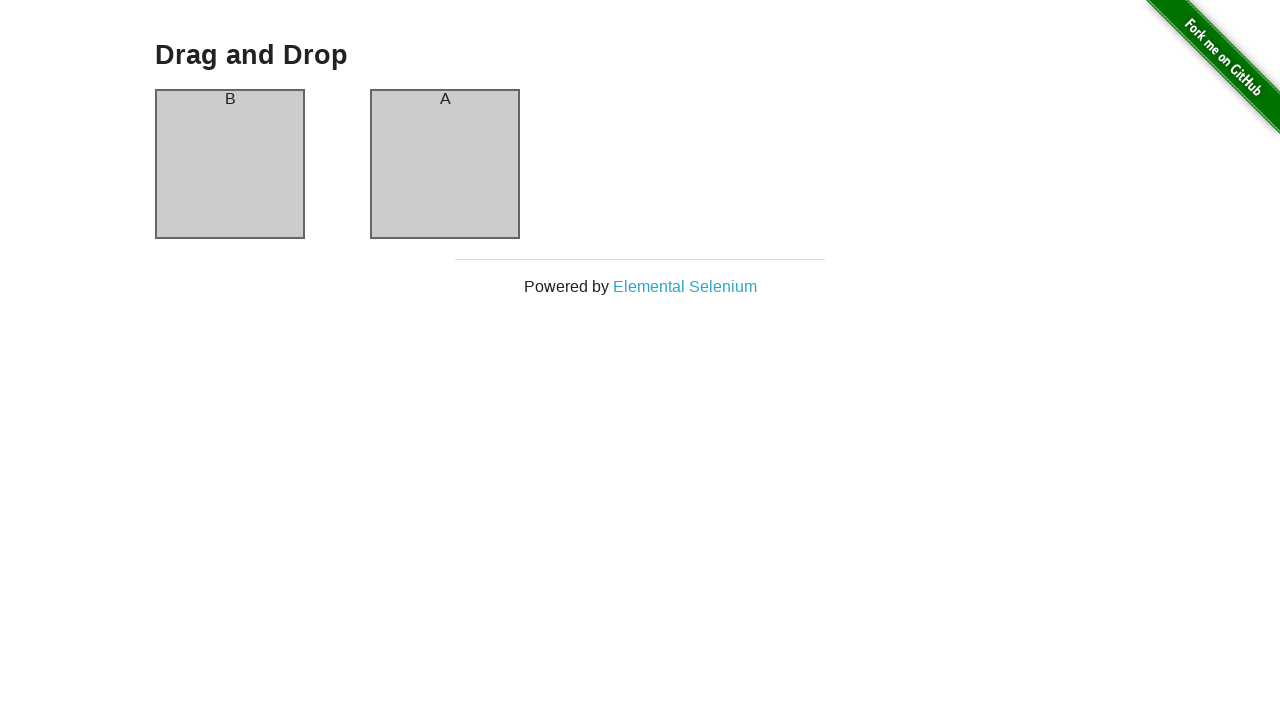